Tests login functionality on SauceDemo by entering username and password, then clicking the login button and verifying successful navigation to inventory page

Starting URL: https://www.saucedemo.com/

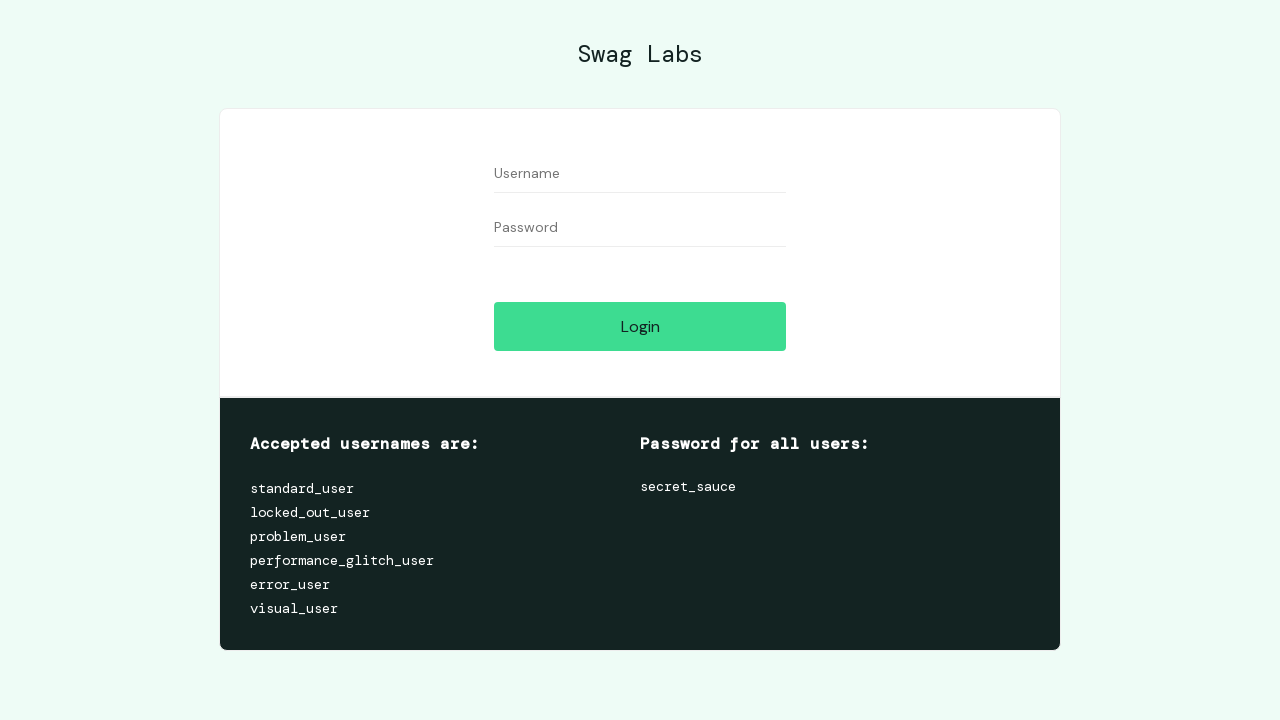

Filled username field with 'standard_user' on #user-name
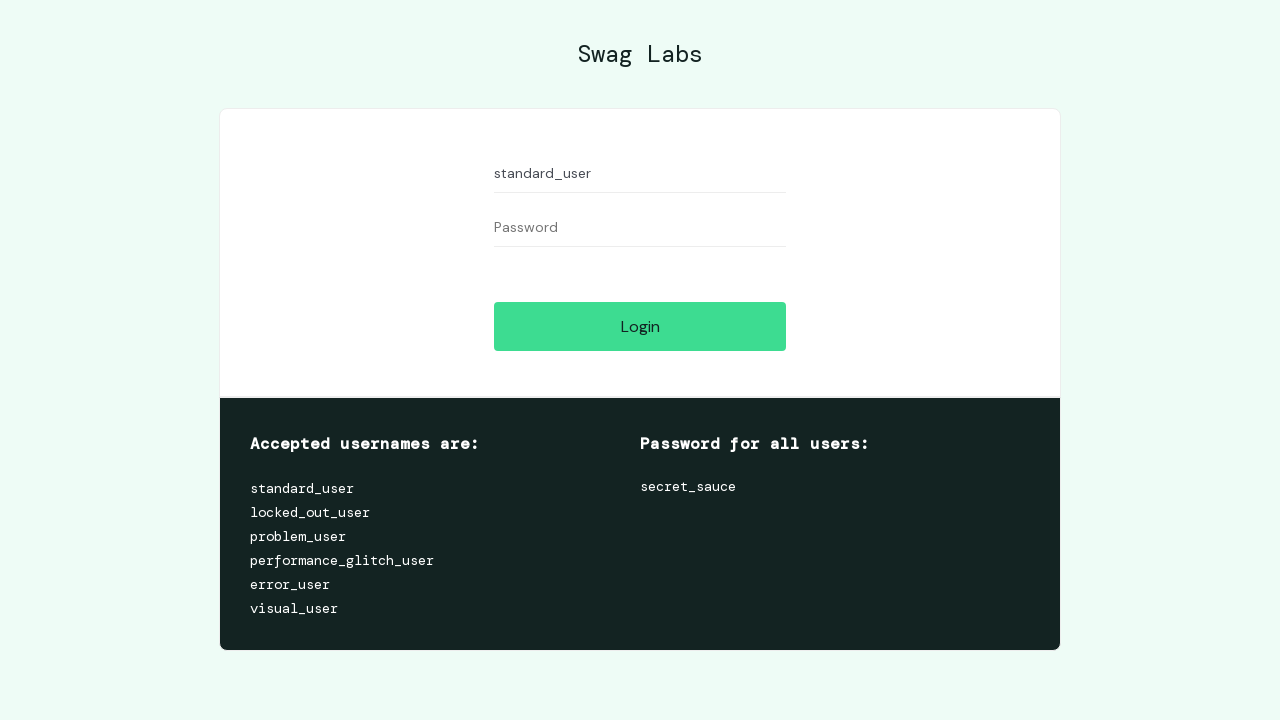

Password field became visible
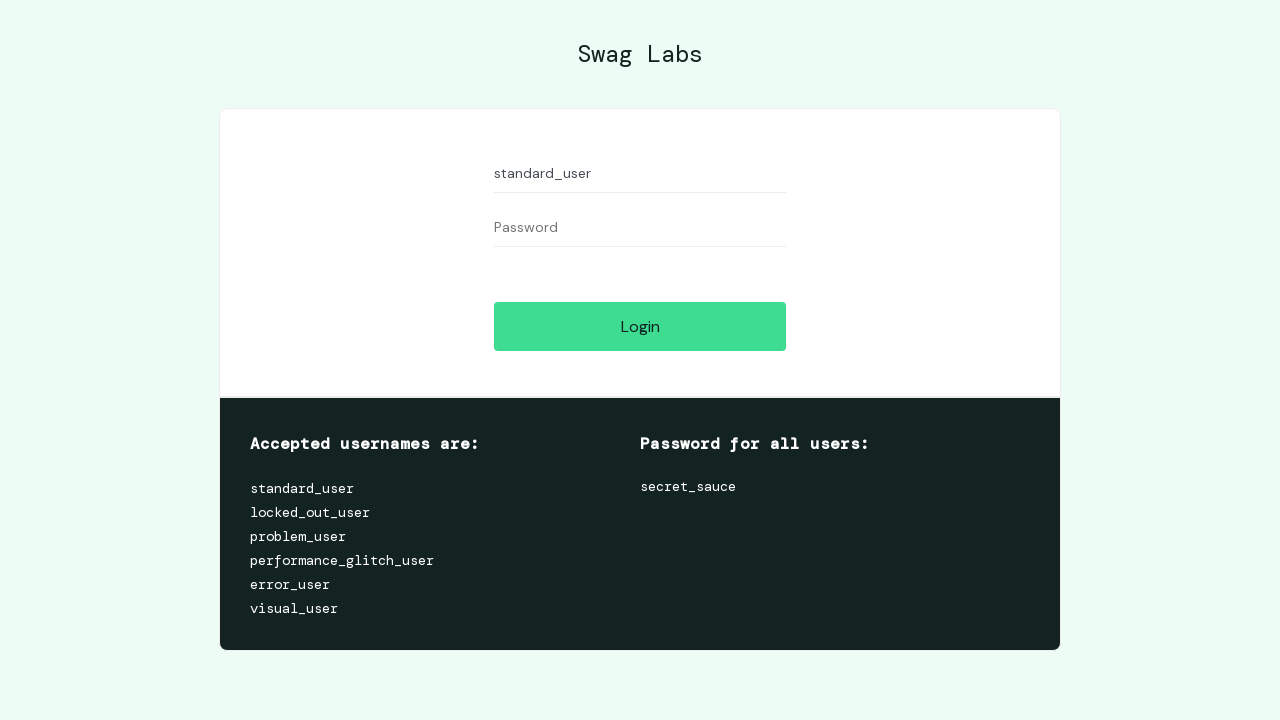

Filled password field with 'secret_sauce' on #password
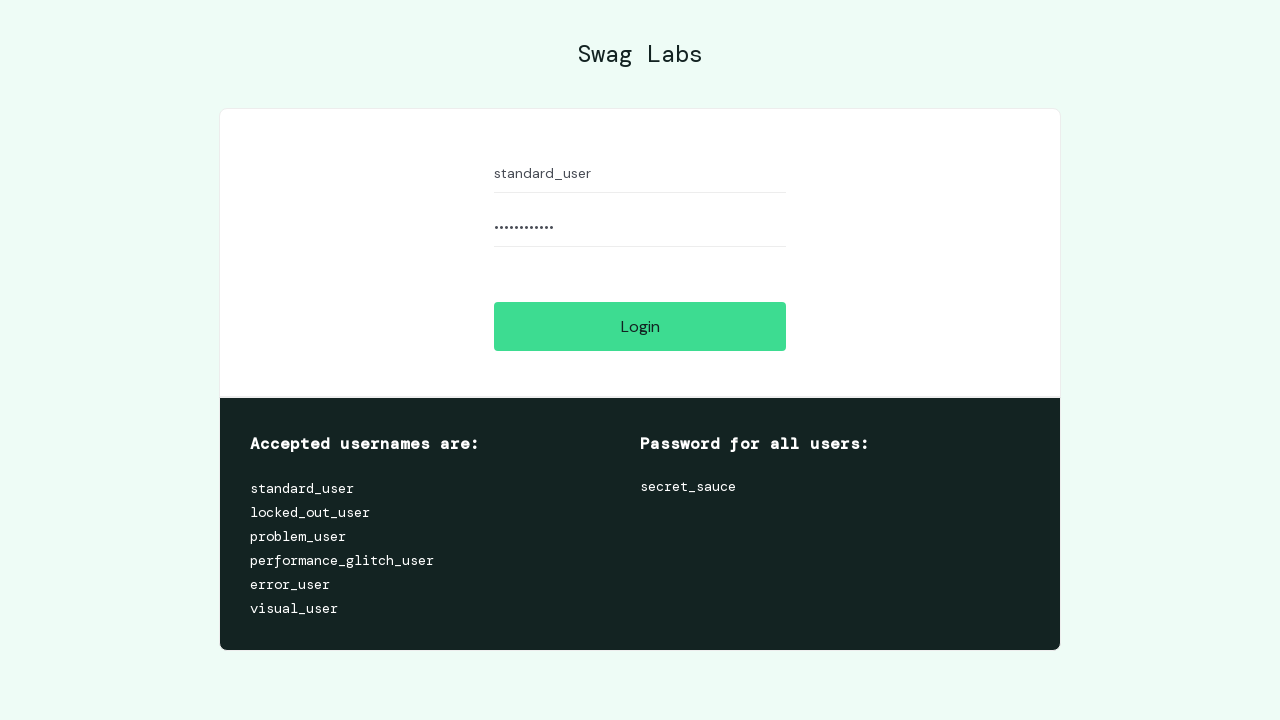

Login button became visible
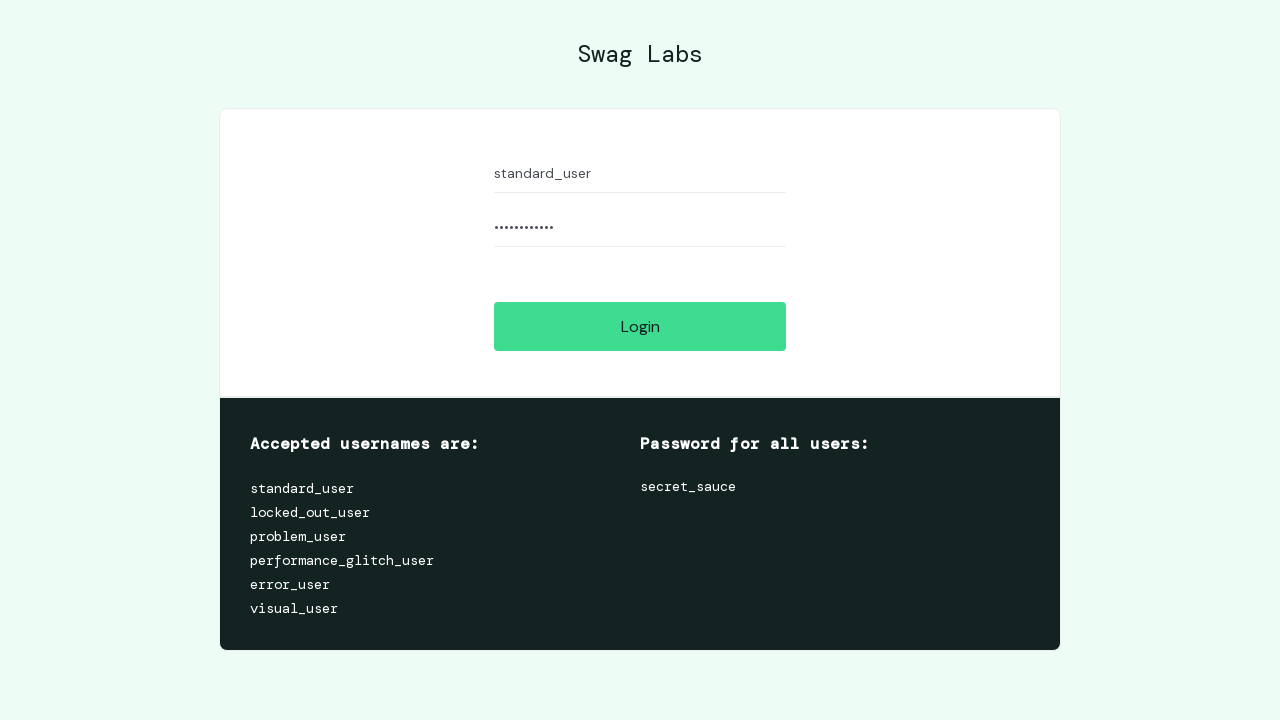

Clicked login button at (640, 326) on #login-button
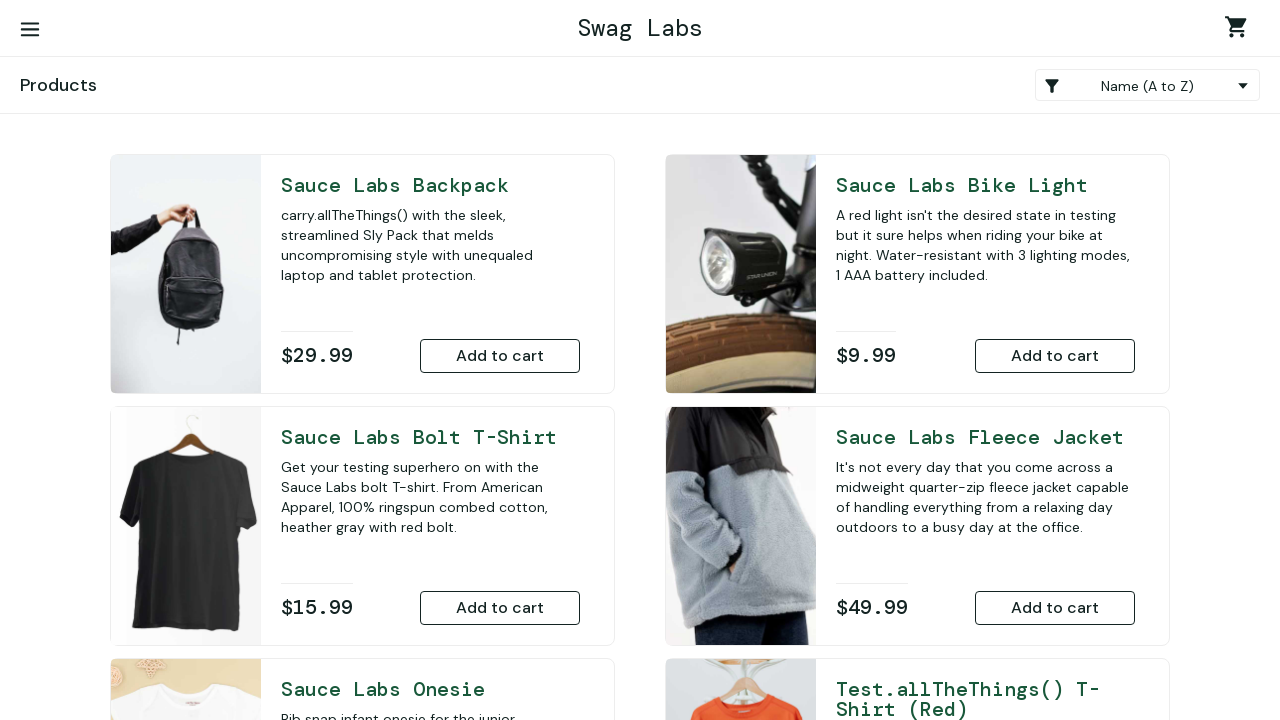

Successfully navigated to inventory page at https://www.saucedemo.com/inventory.html
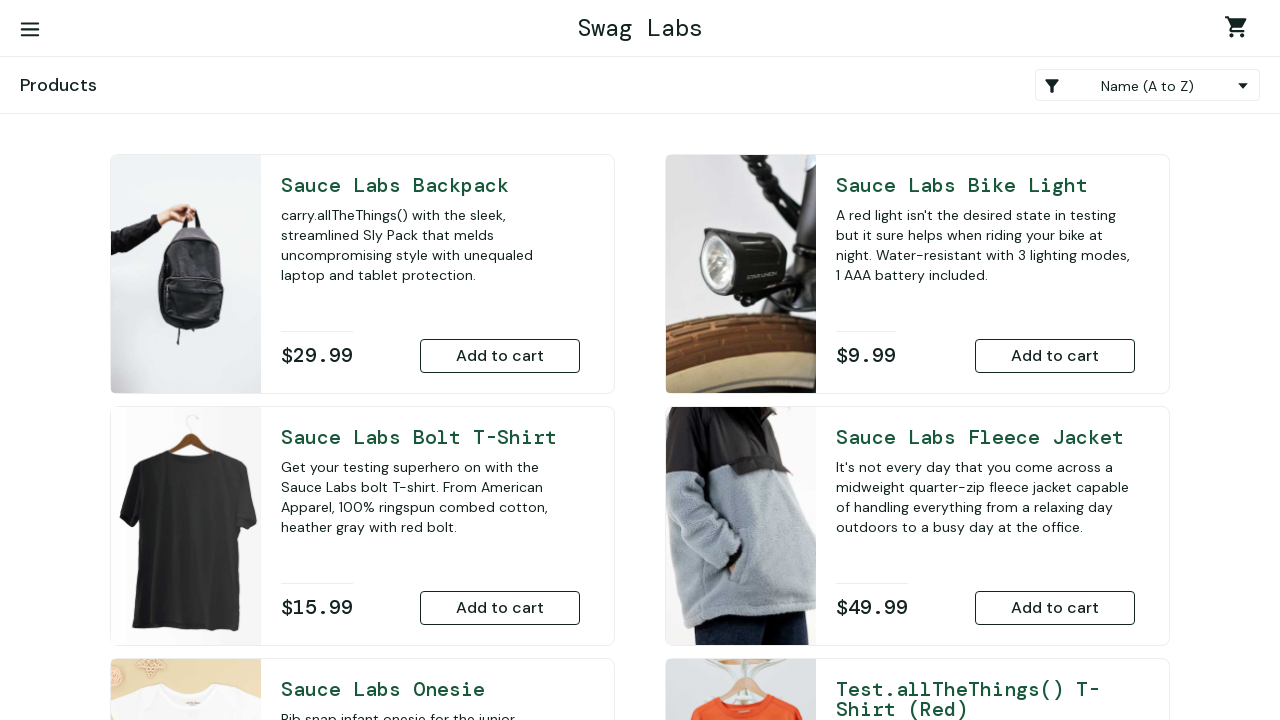

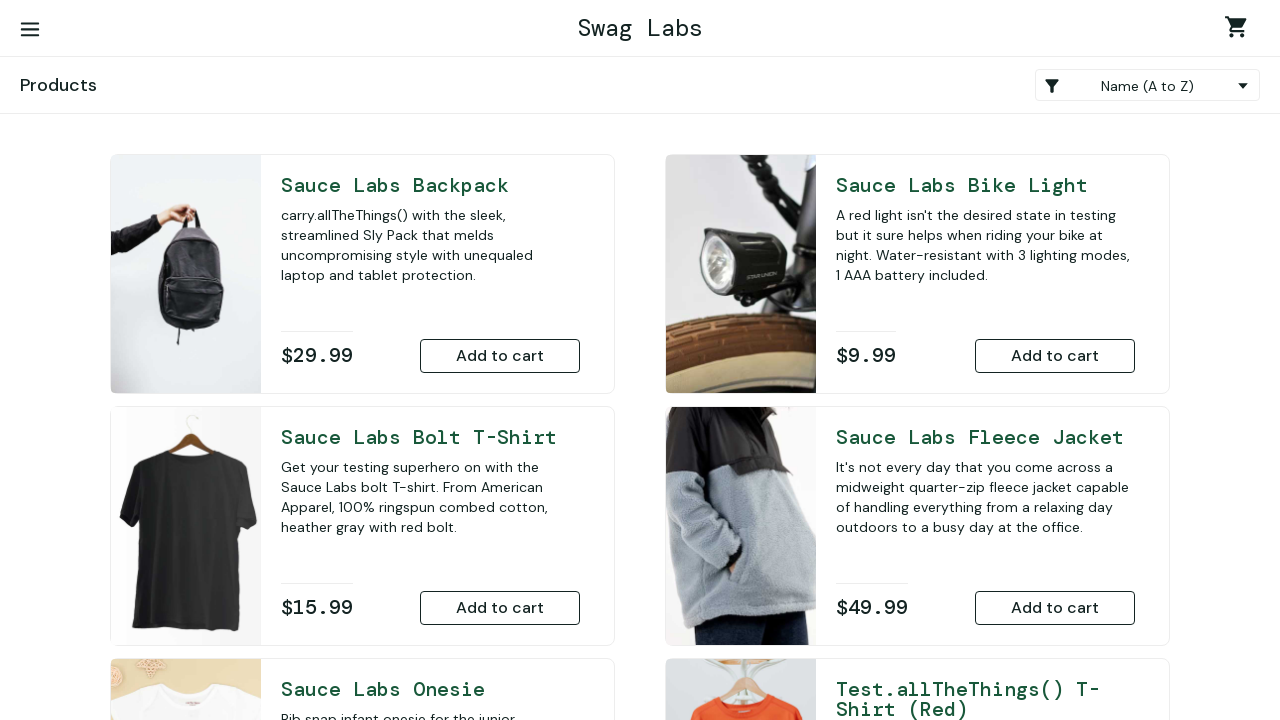